Tests browser navigation functionality by visiting two different URLs, then using back, forward, and refresh browser controls to navigate between them.

Starting URL: http://demo.guru99.com/test/newtours/

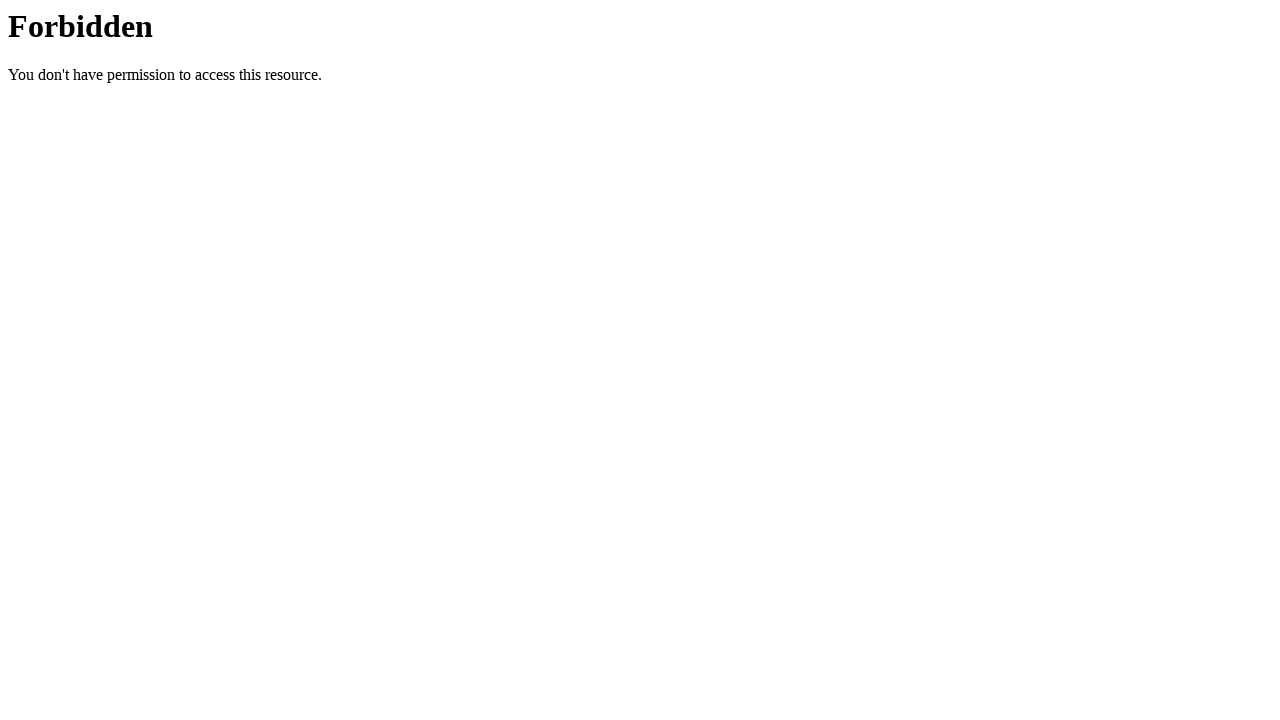

Navigated to Windows test page at http://demo.automationtesting.in/Windows.html
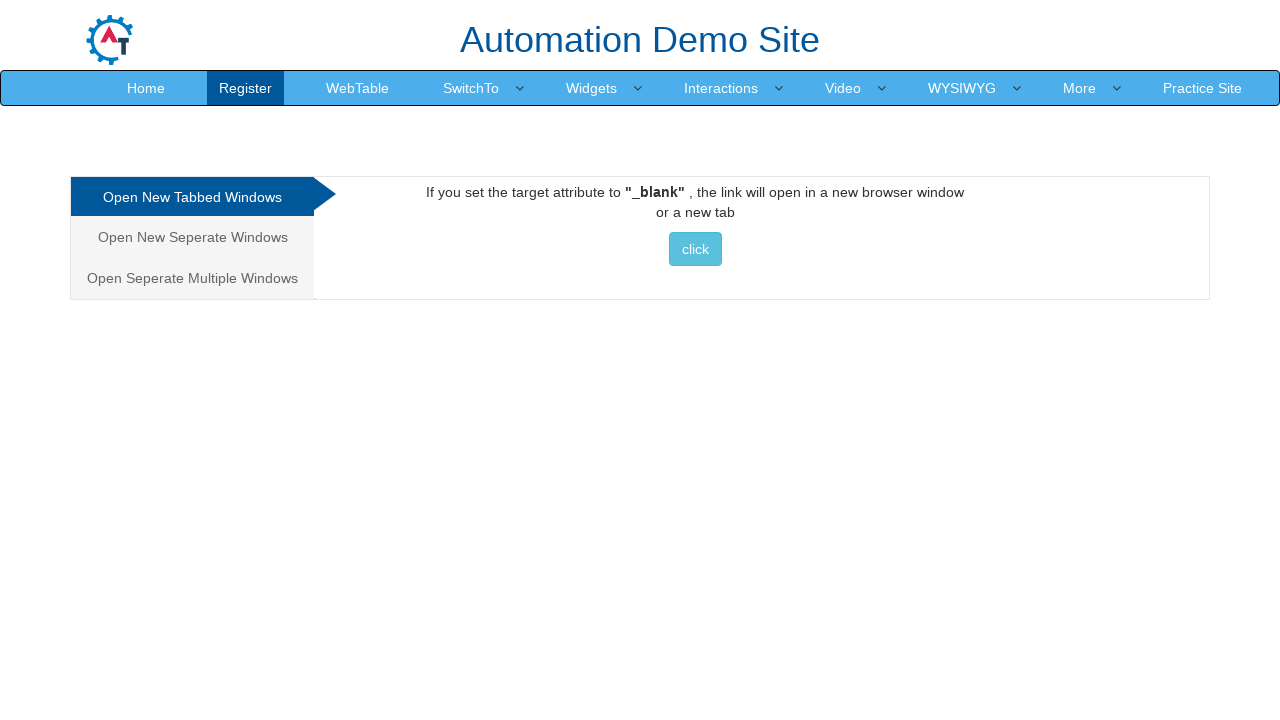

Windows test page loaded successfully
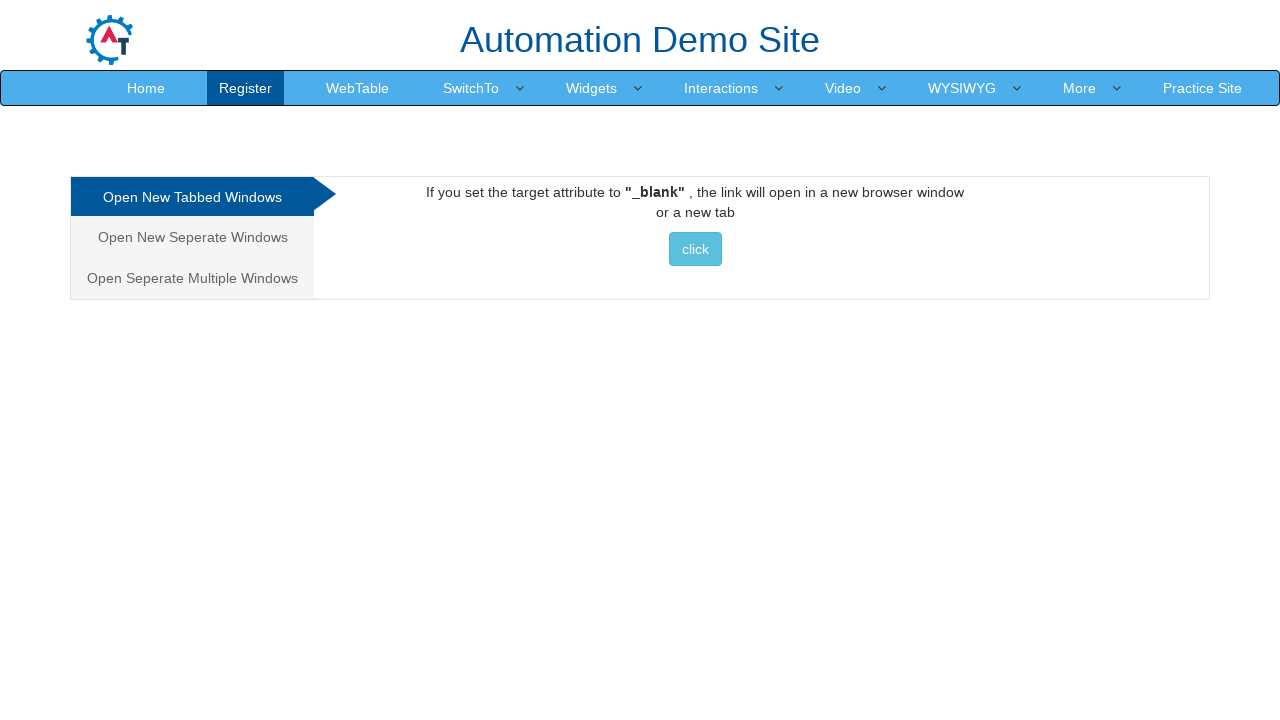

Navigated back to guru99 page using browser back button
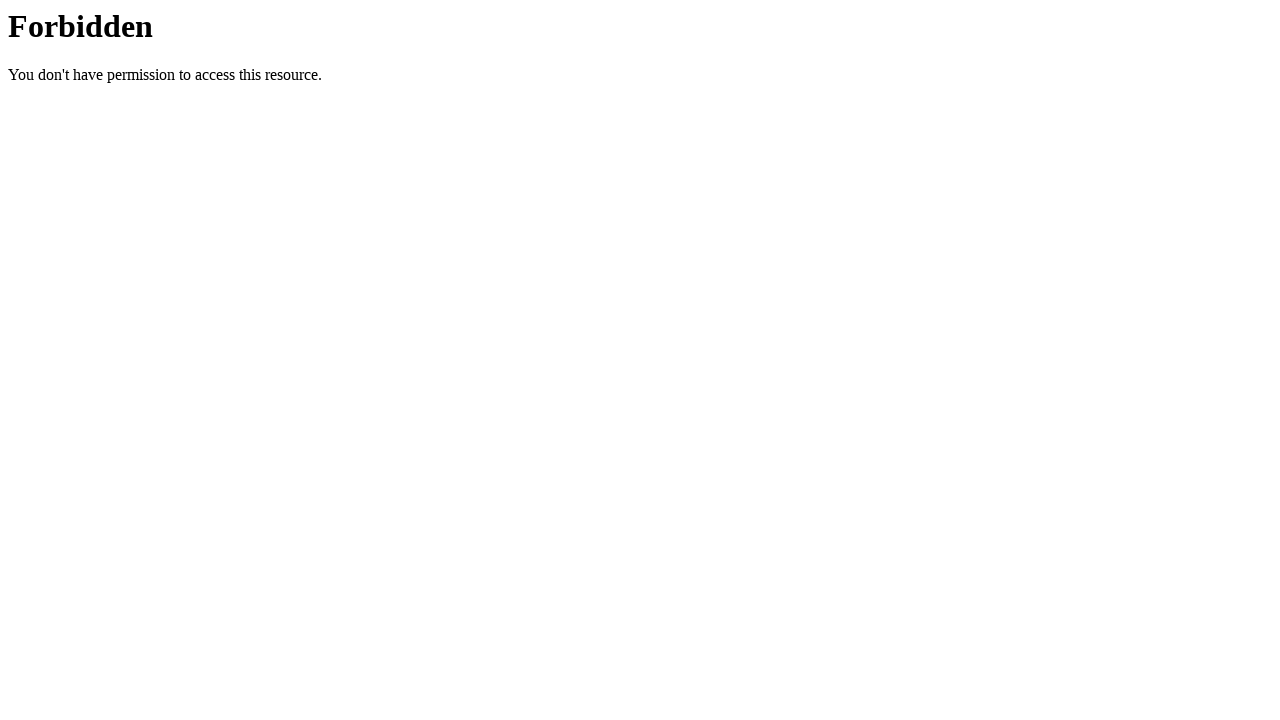

Guru99 page loaded successfully after back navigation
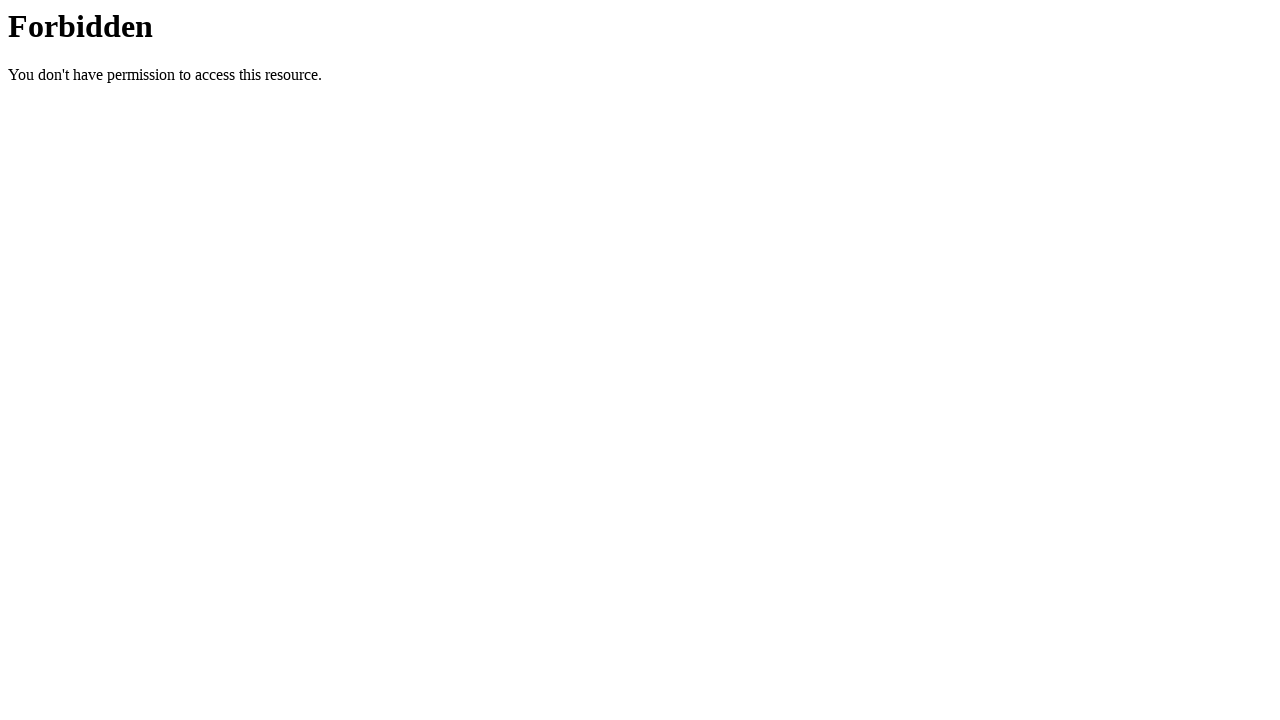

Navigated forward to Windows page using browser forward button
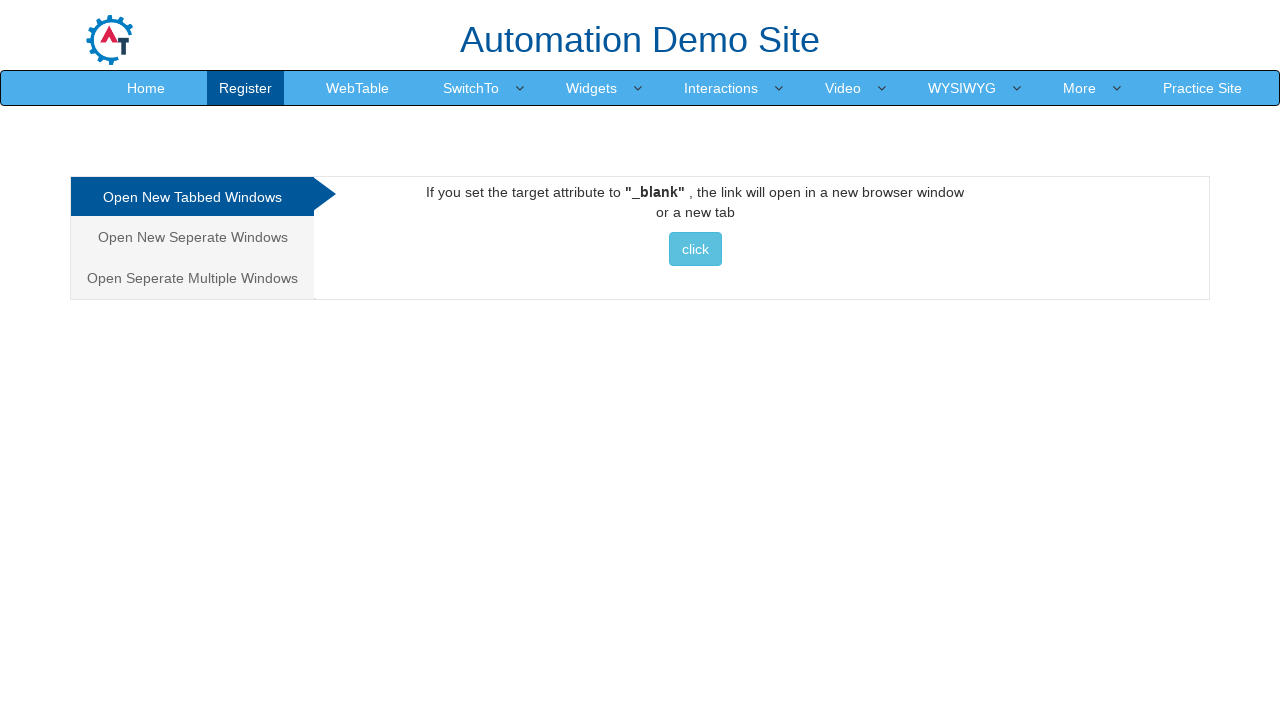

Refreshed the Windows page
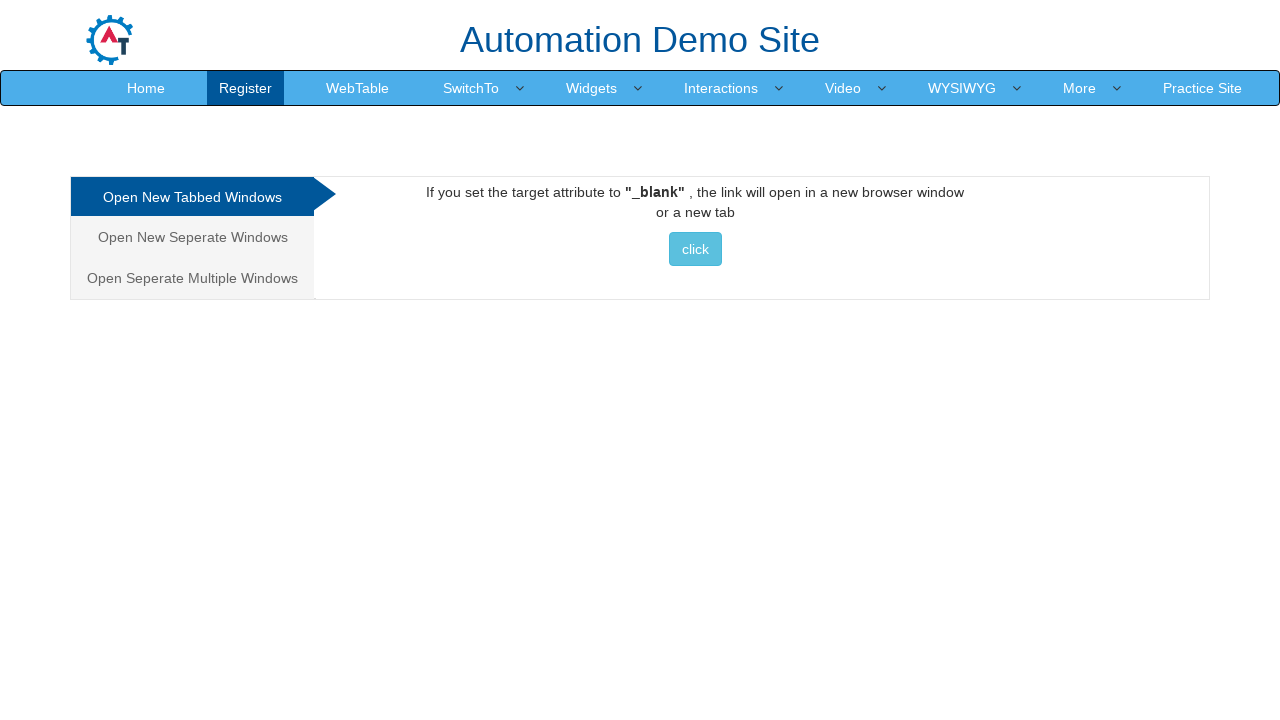

Windows page reloaded successfully
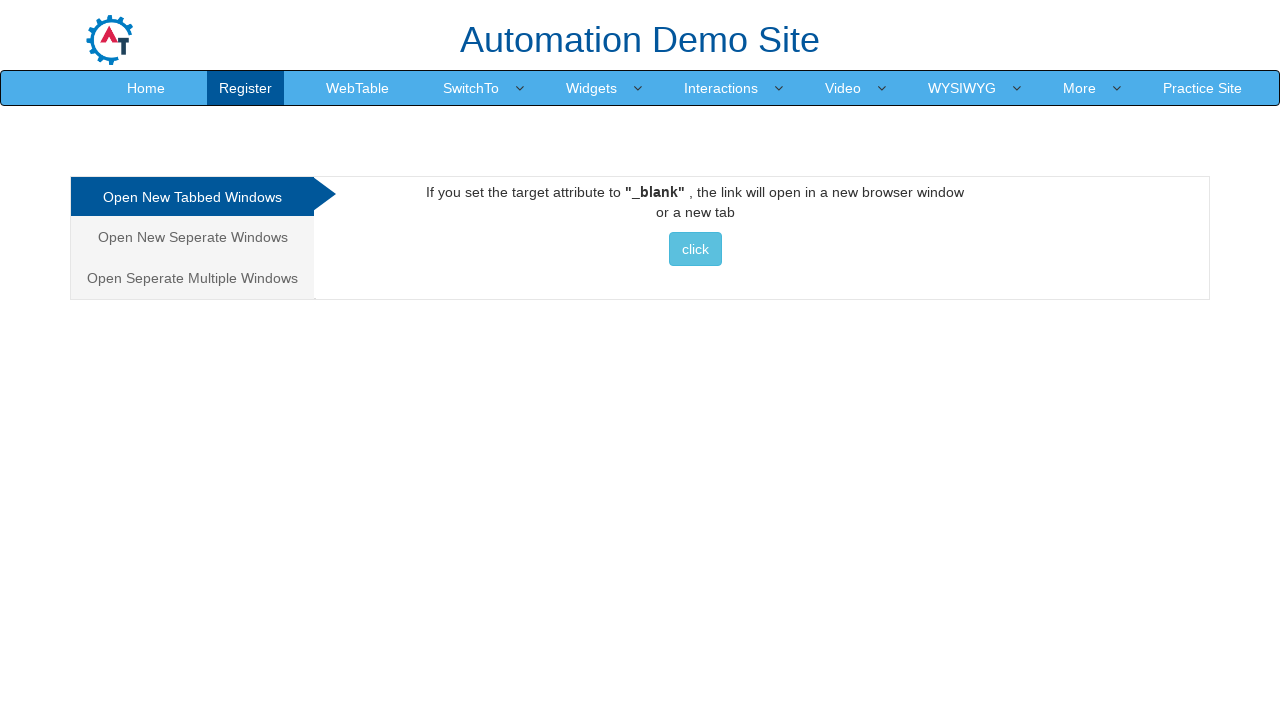

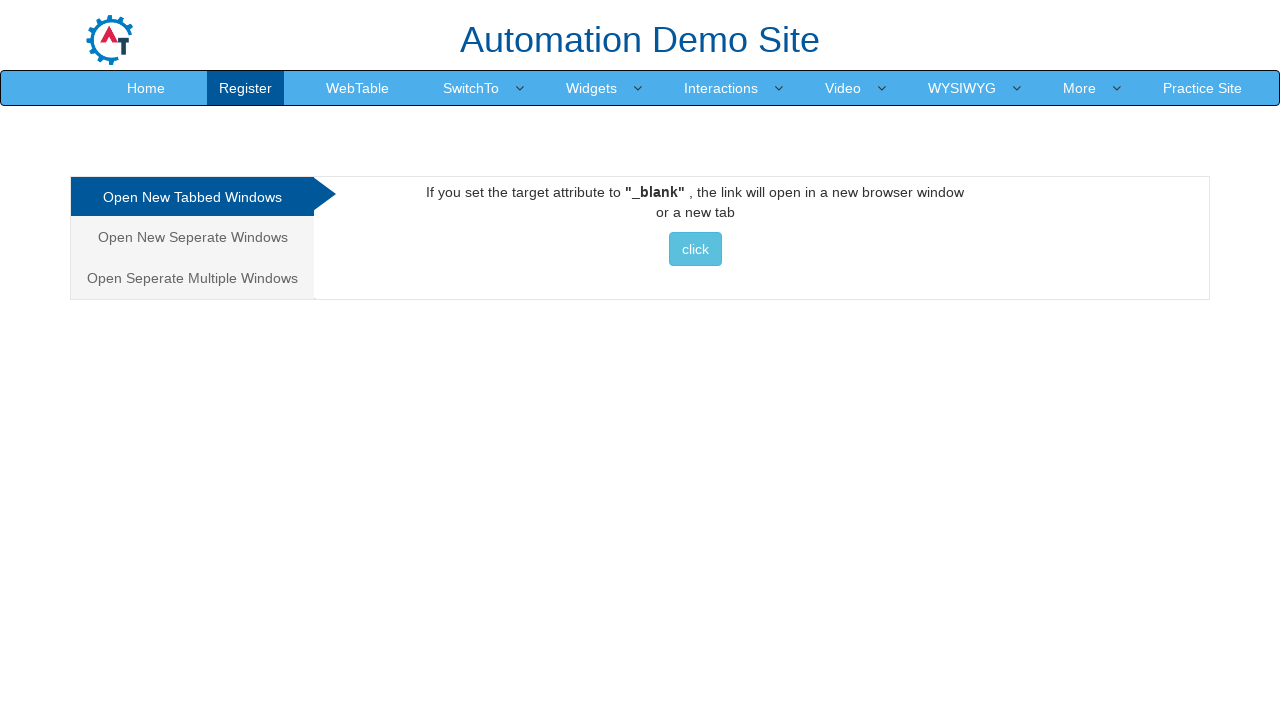